Tests a registration form by filling in three required fields, submitting the form, and verifying the success message is displayed.

Starting URL: http://suninjuly.github.io/registration1.html

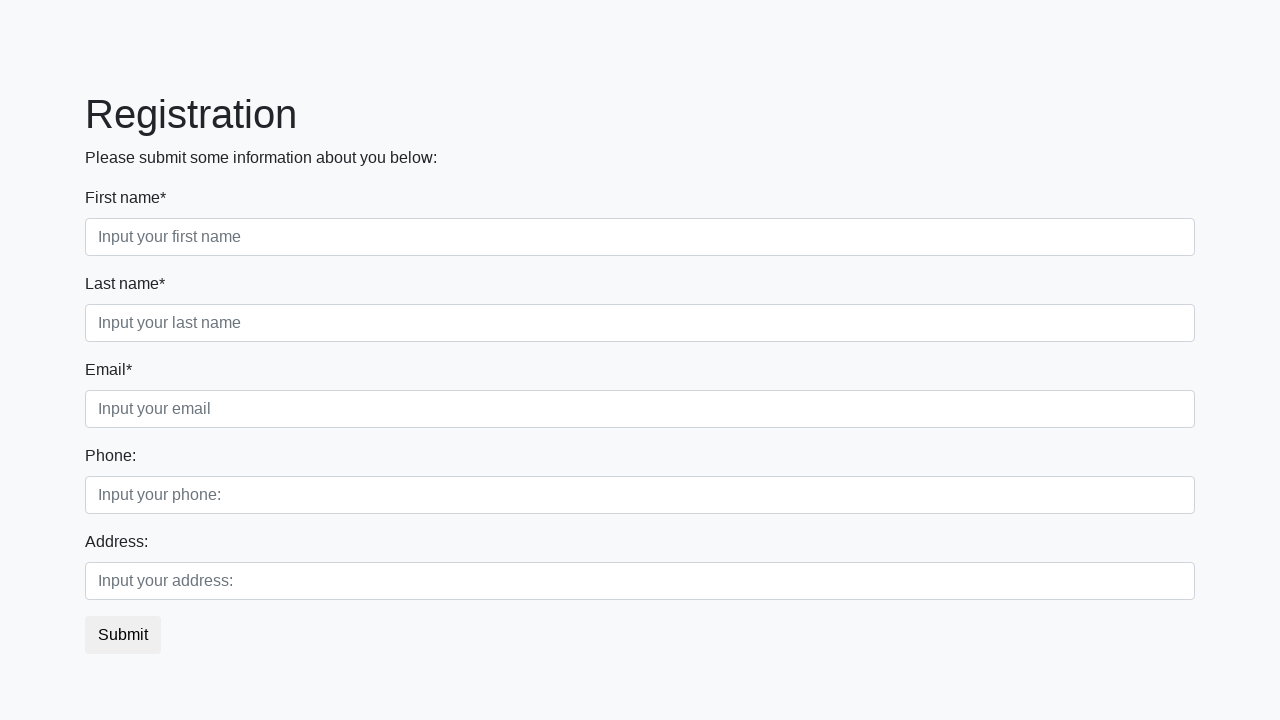

Filled first name field with 'John' on xpath=/html/body/div/form/div[1]/div[1]/input
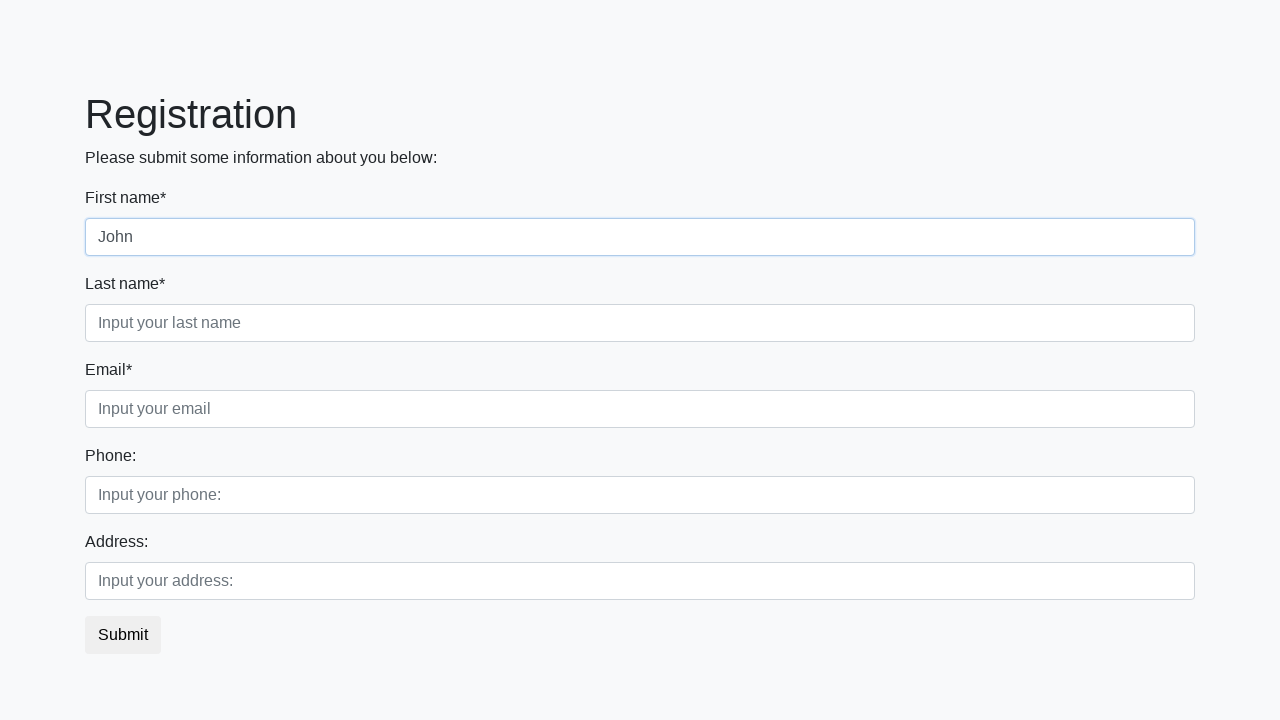

Filled last name field with 'Doe' on xpath=/html/body/div/form/div[1]/div[2]/input
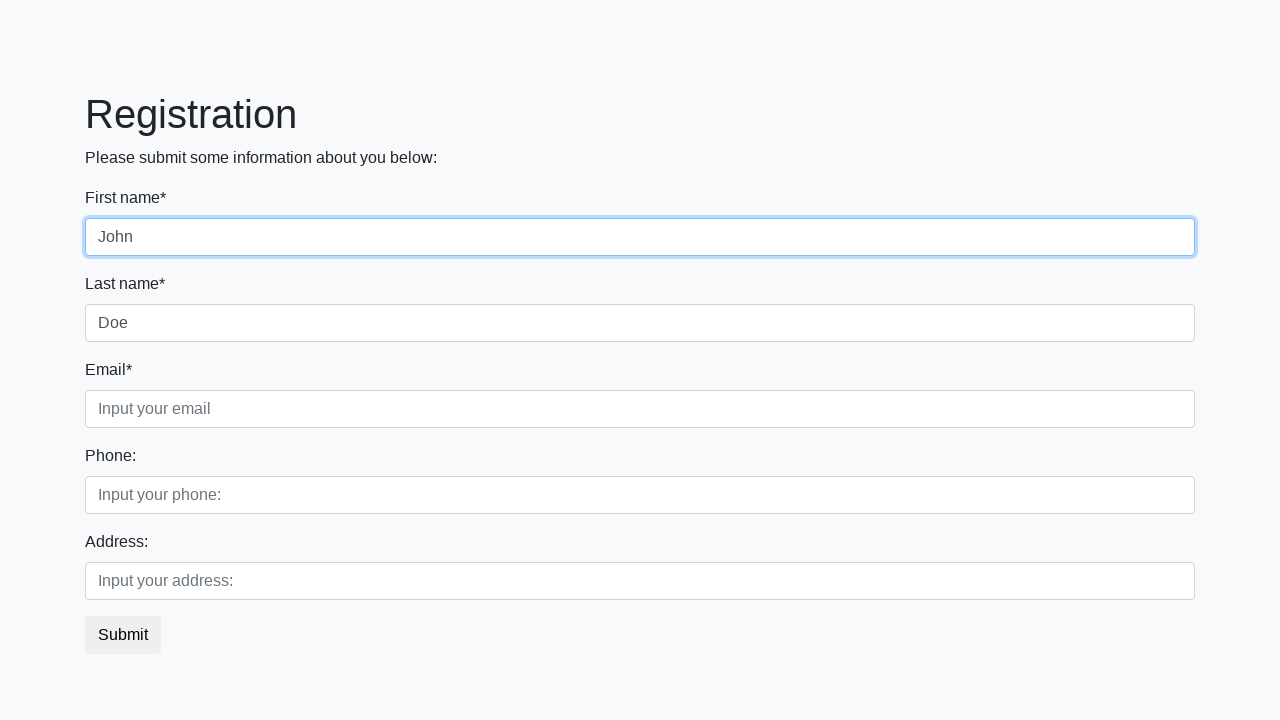

Filled email field with 'john.doe@example.com' on xpath=/html/body/div/form/div[1]/div[3]/input
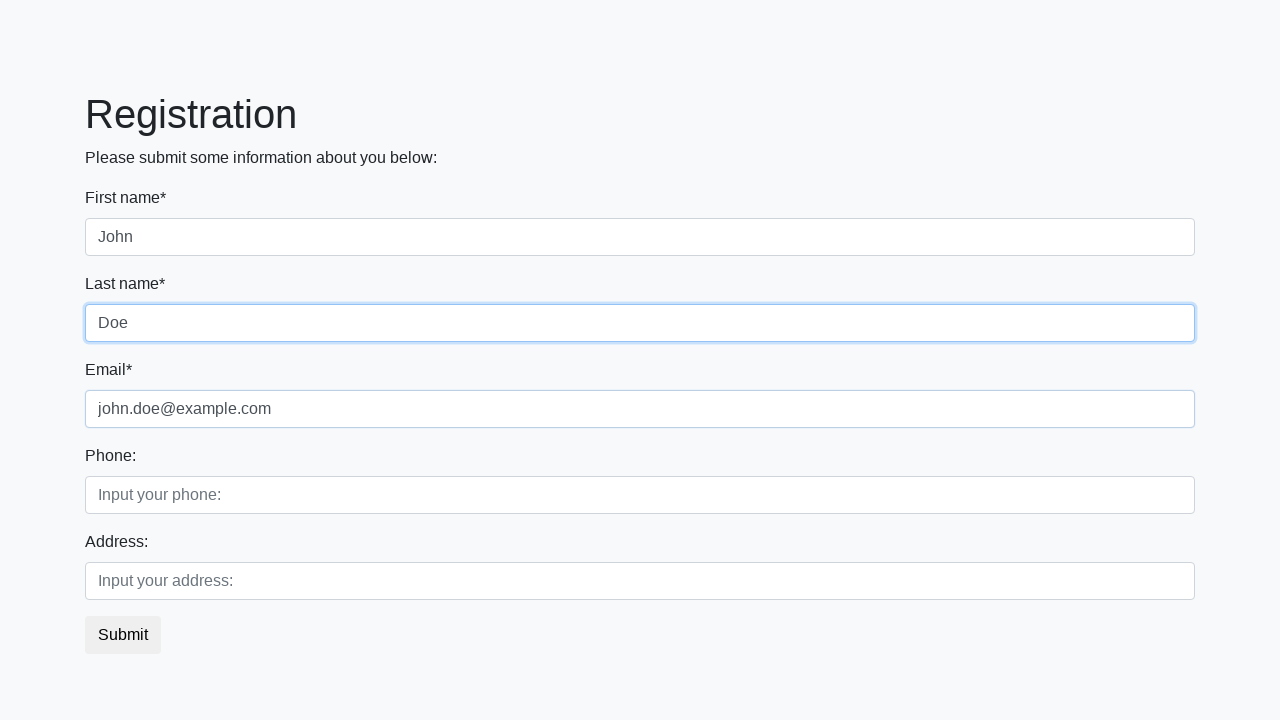

Clicked submit button to register at (123, 635) on xpath=/html/body/div/form/button
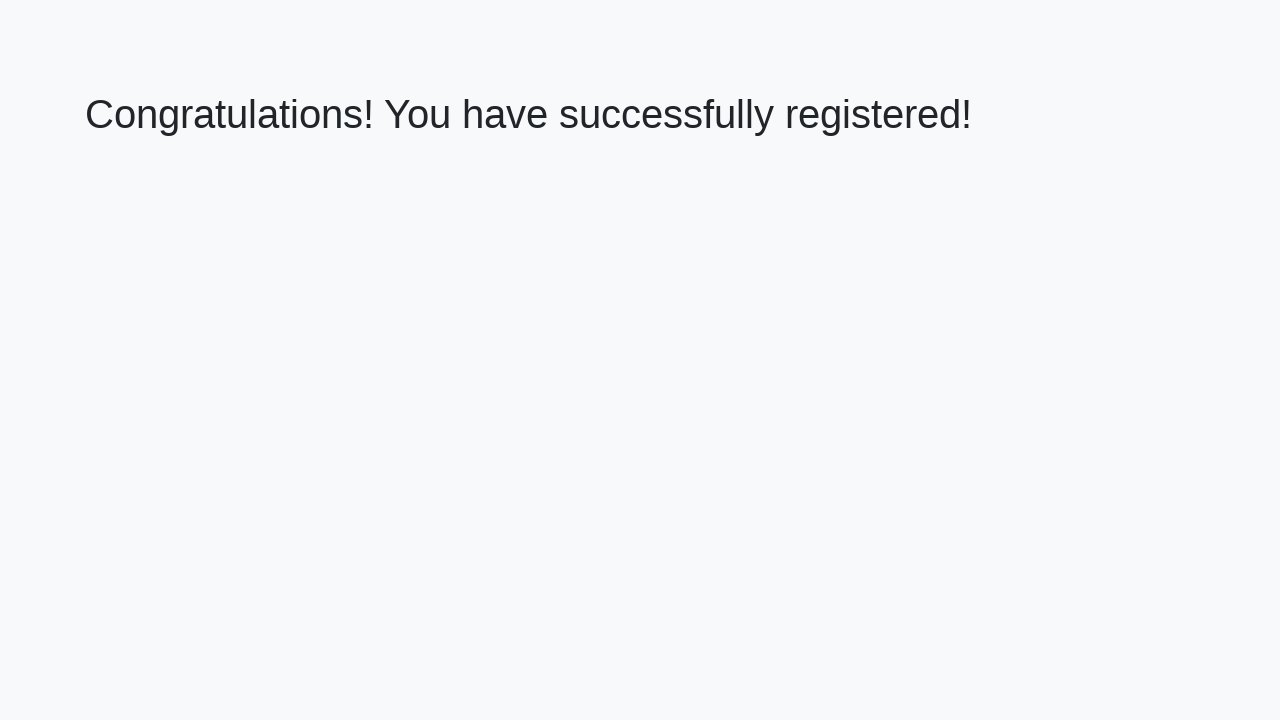

Success heading loaded after form submission
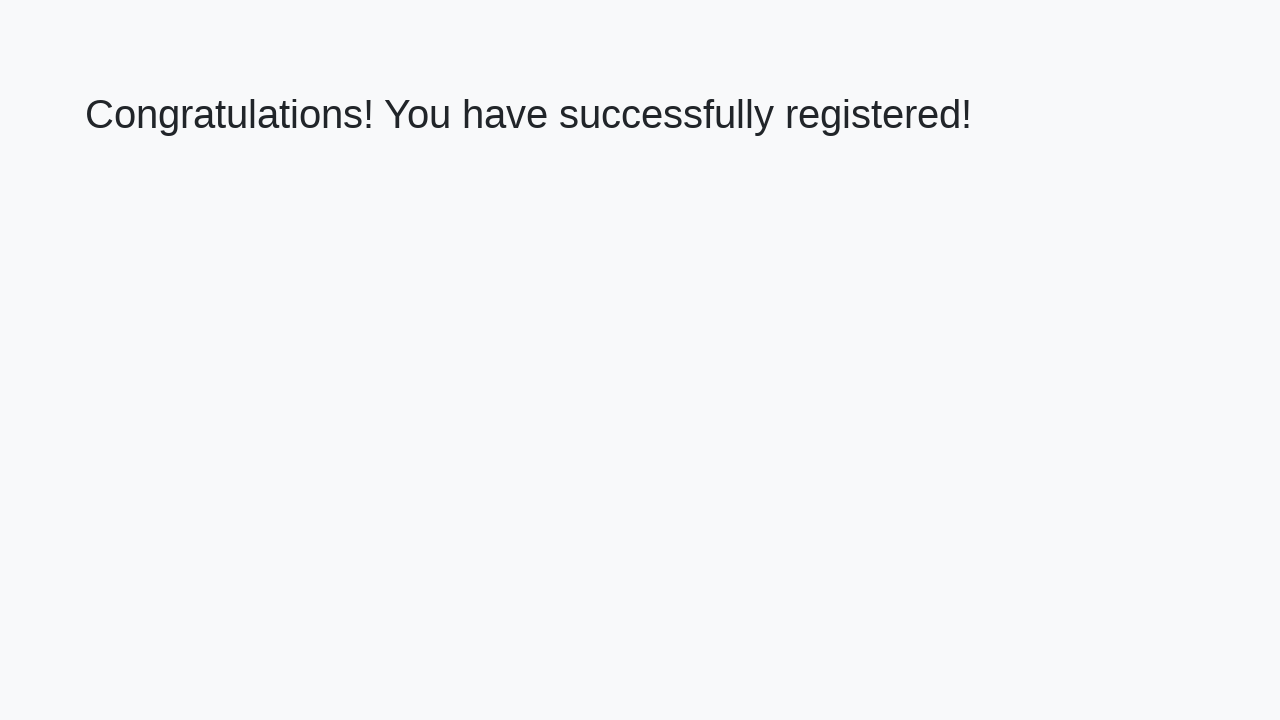

Retrieved success message: 'Congratulations! You have successfully registered!'
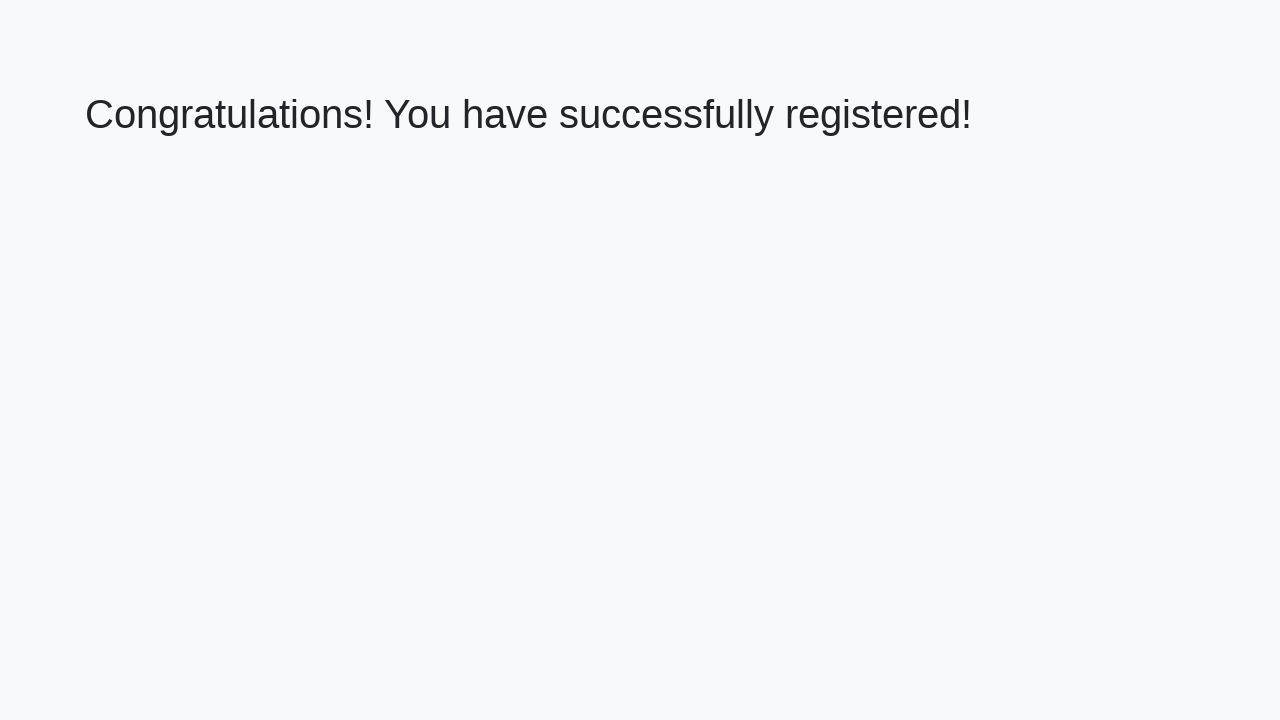

Verified success message matches expected text
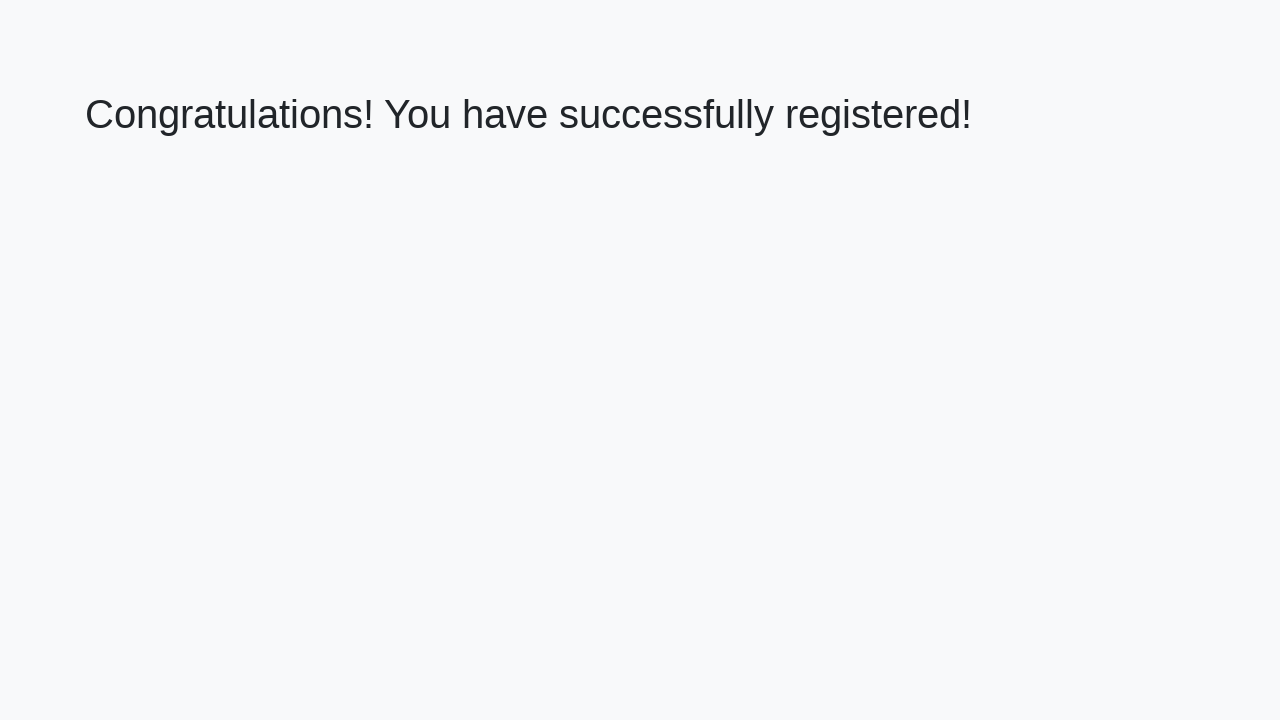

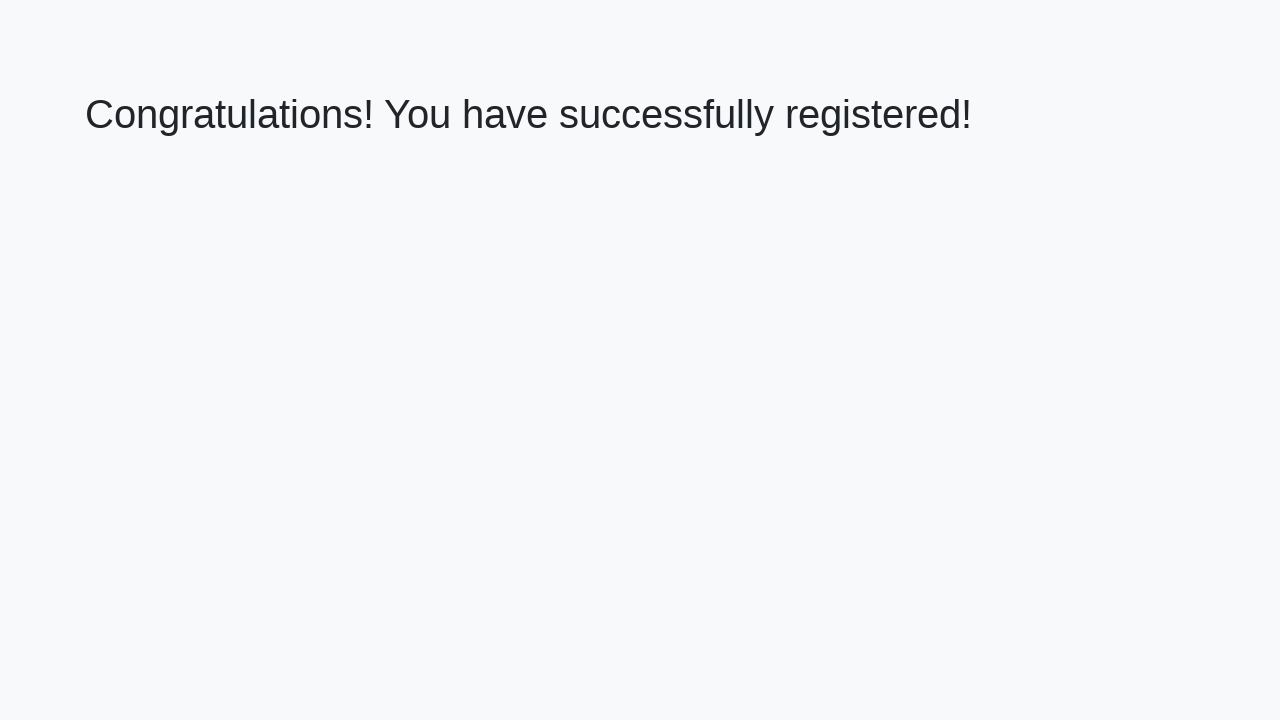